Tests that clicking the login button without entering credentials displays an error message about username being required

Starting URL: https://www.saucedemo.com/

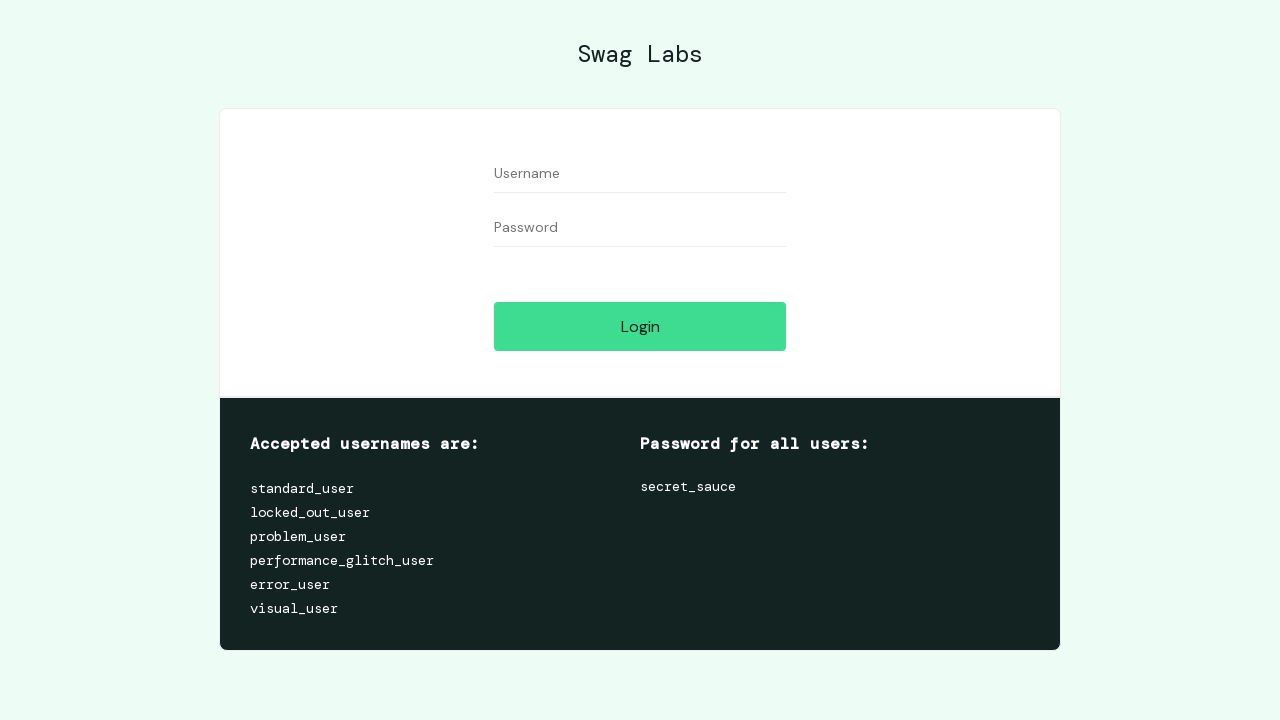

Clicked login button without entering credentials at (640, 326) on input#login-button
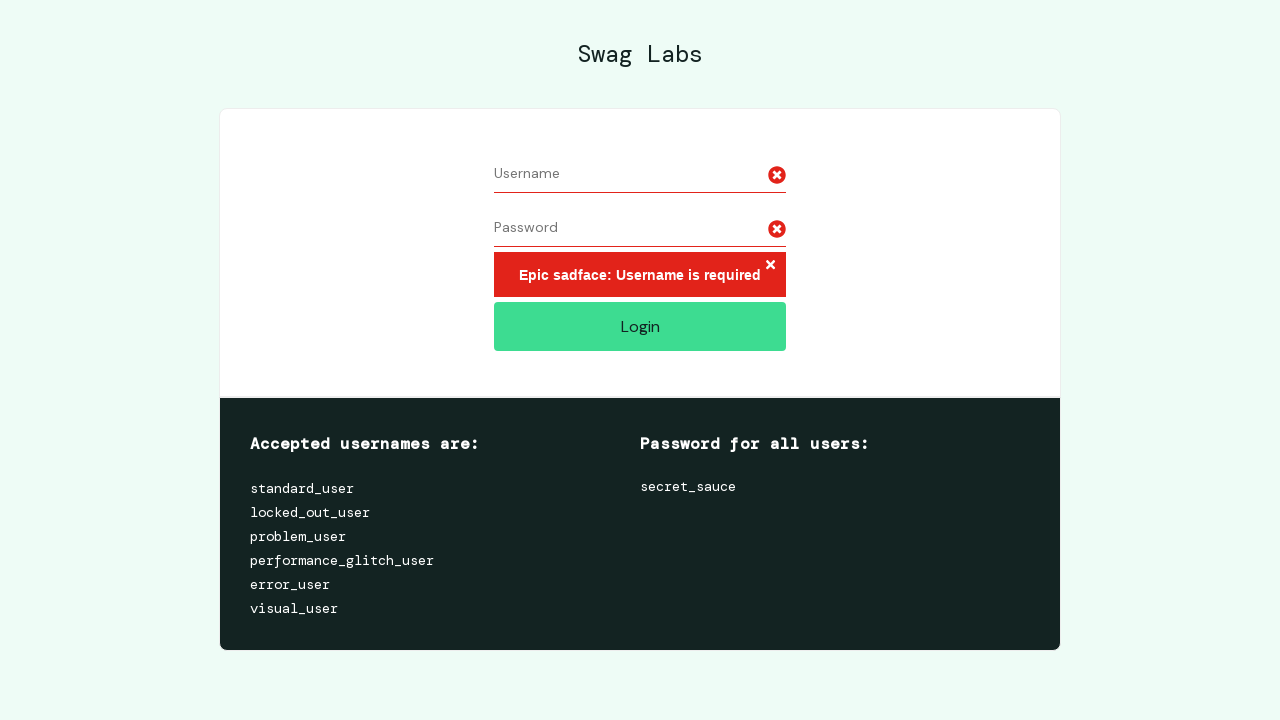

Error message appeared indicating username is required
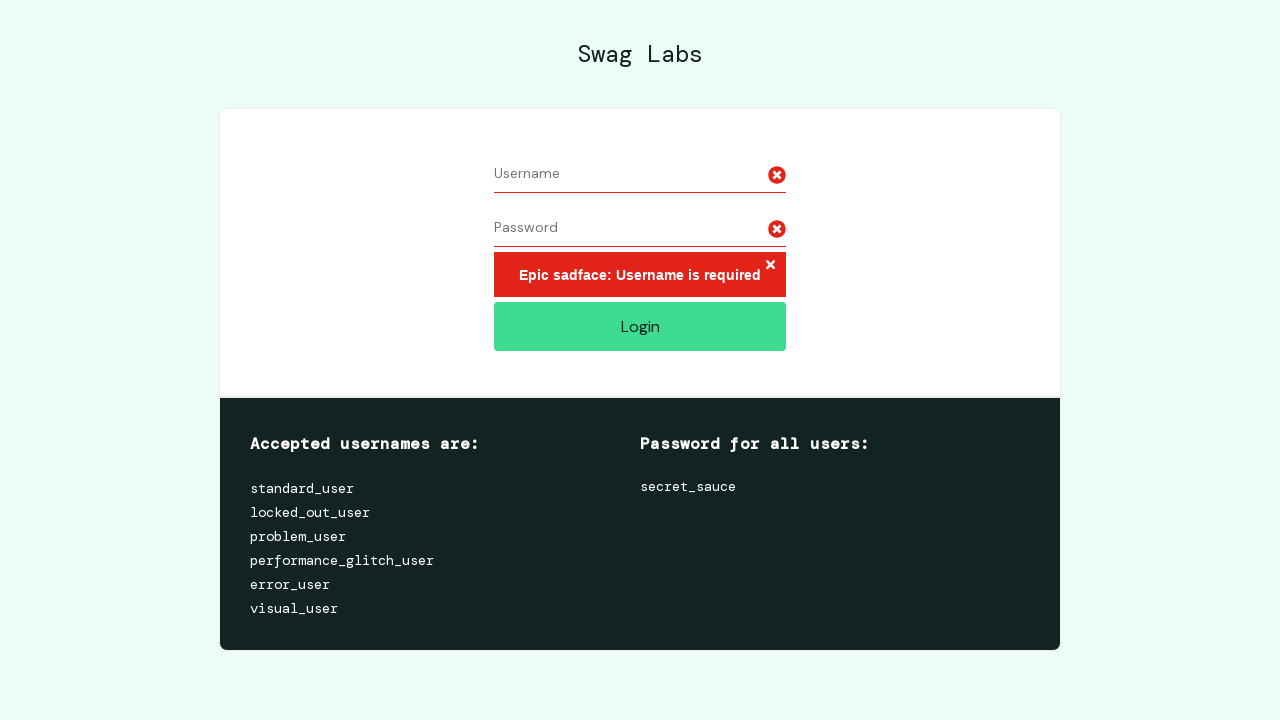

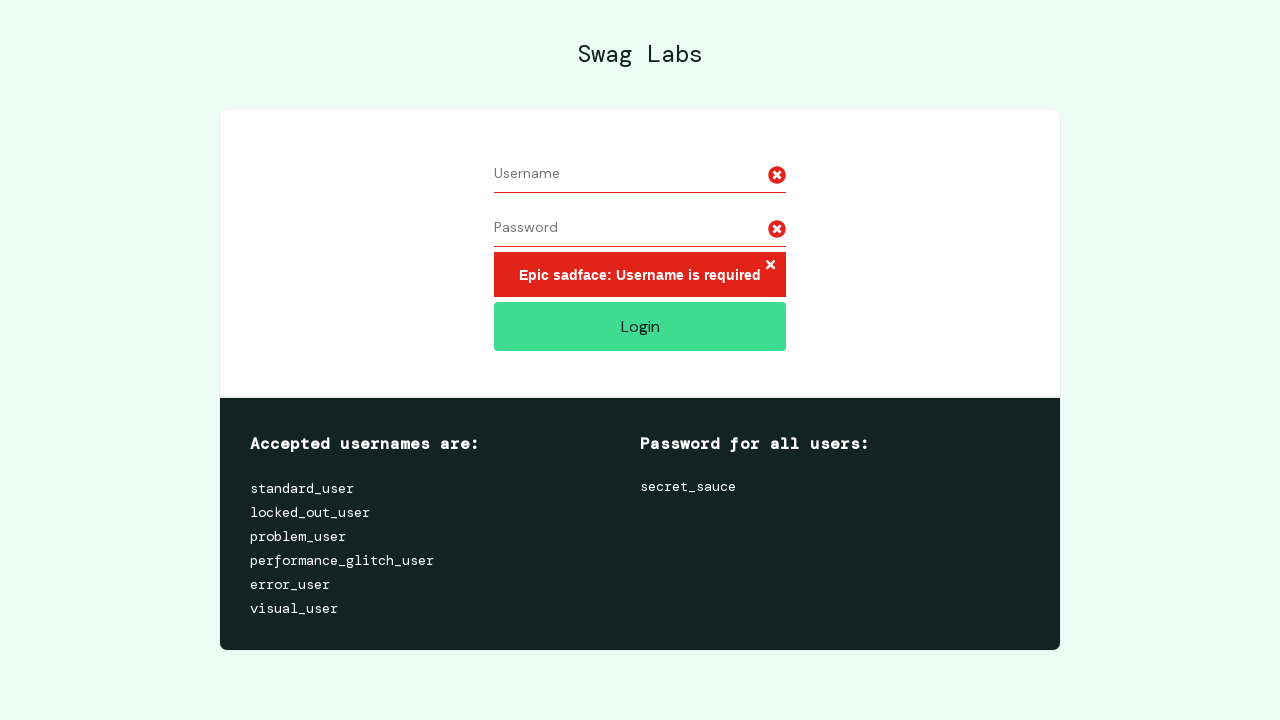